Solves a math problem by extracting a value from an element attribute, calculating the result, and submitting the form with checkbox and radio button selections

Starting URL: http://suninjuly.github.io/get_attribute.html

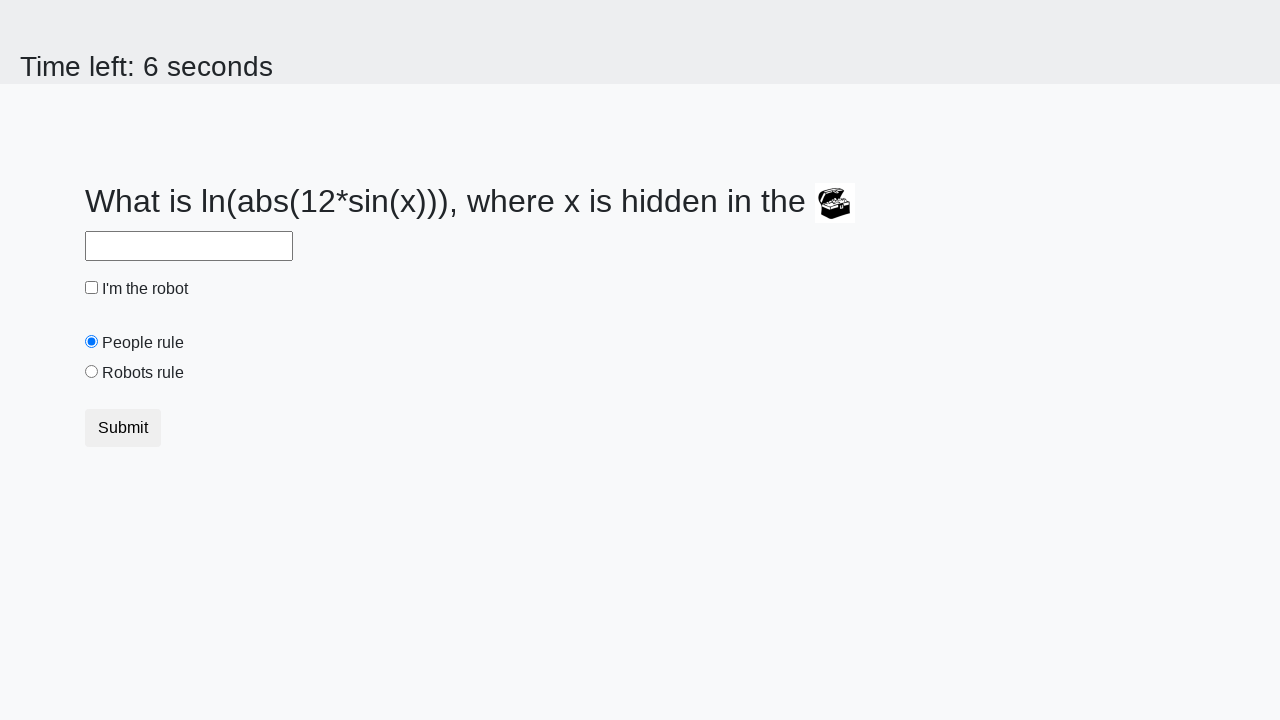

Located treasure element with ID 'treasure'
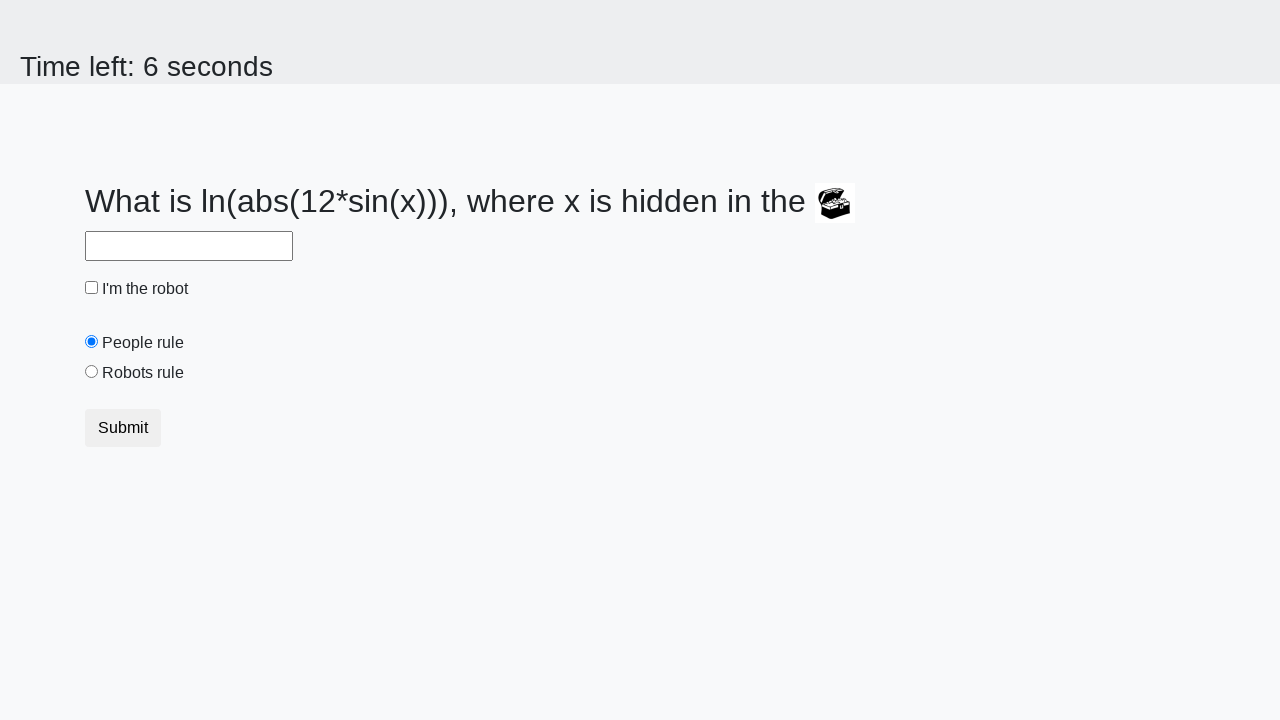

Extracted 'valuex' attribute value: 728
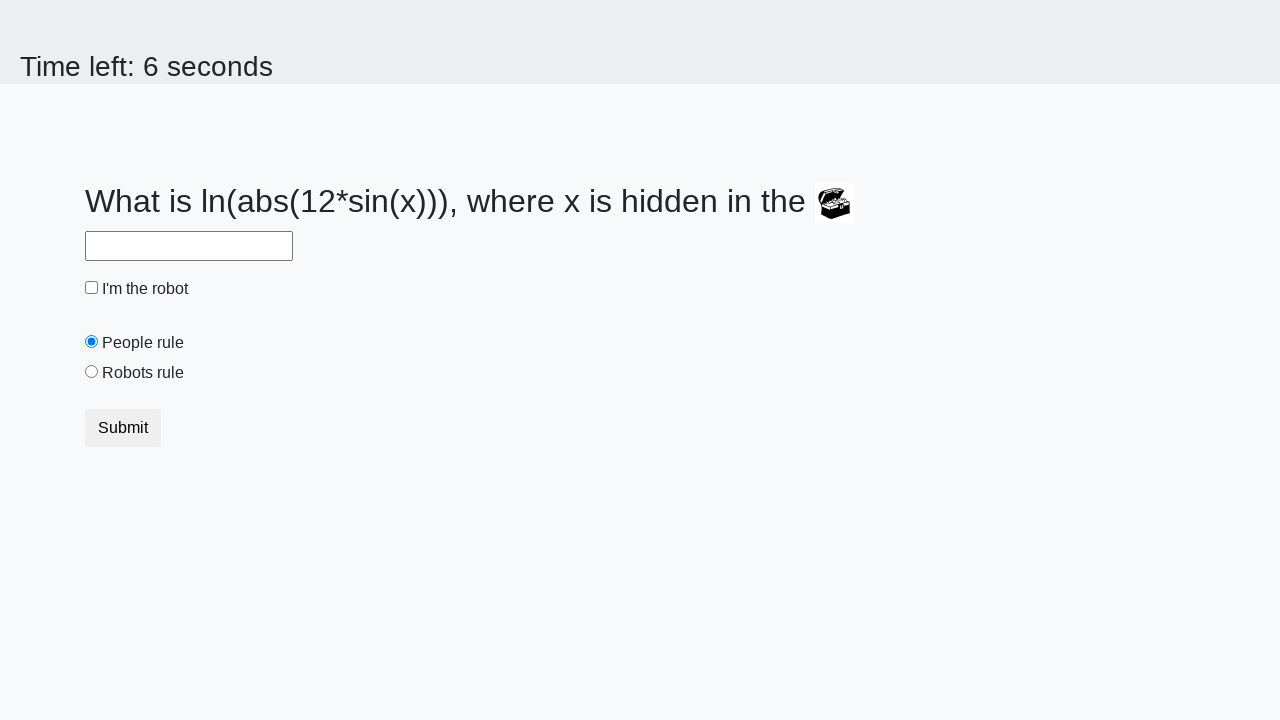

Calculated math result: 2.198487027798866
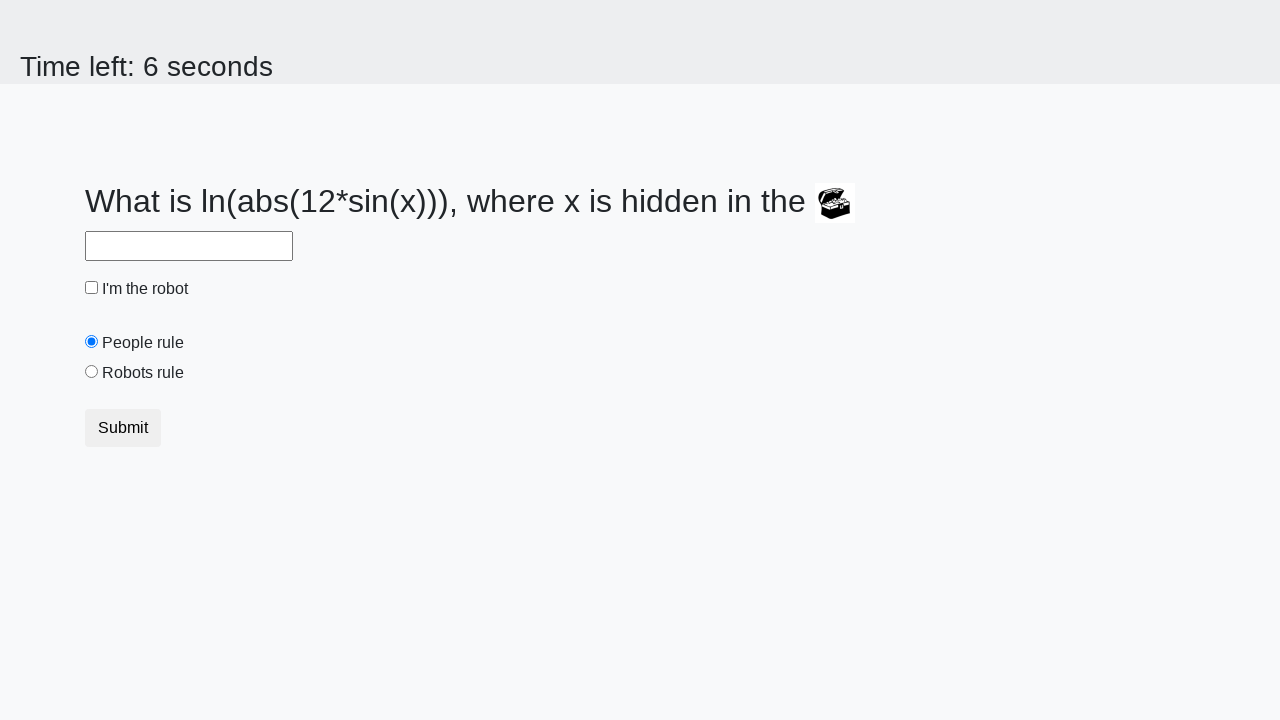

Filled answer field with calculated value: 2.198487027798866 on #answer
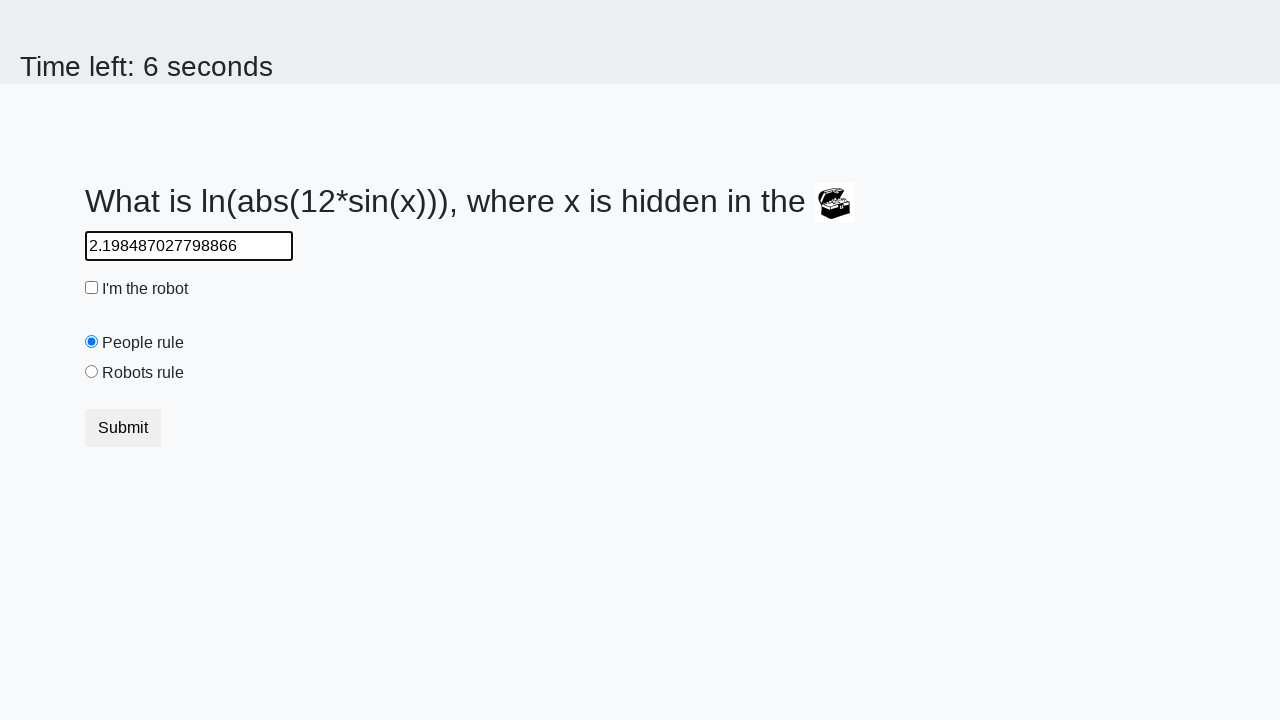

Clicked robot checkbox to check it at (92, 288) on #robotCheckbox
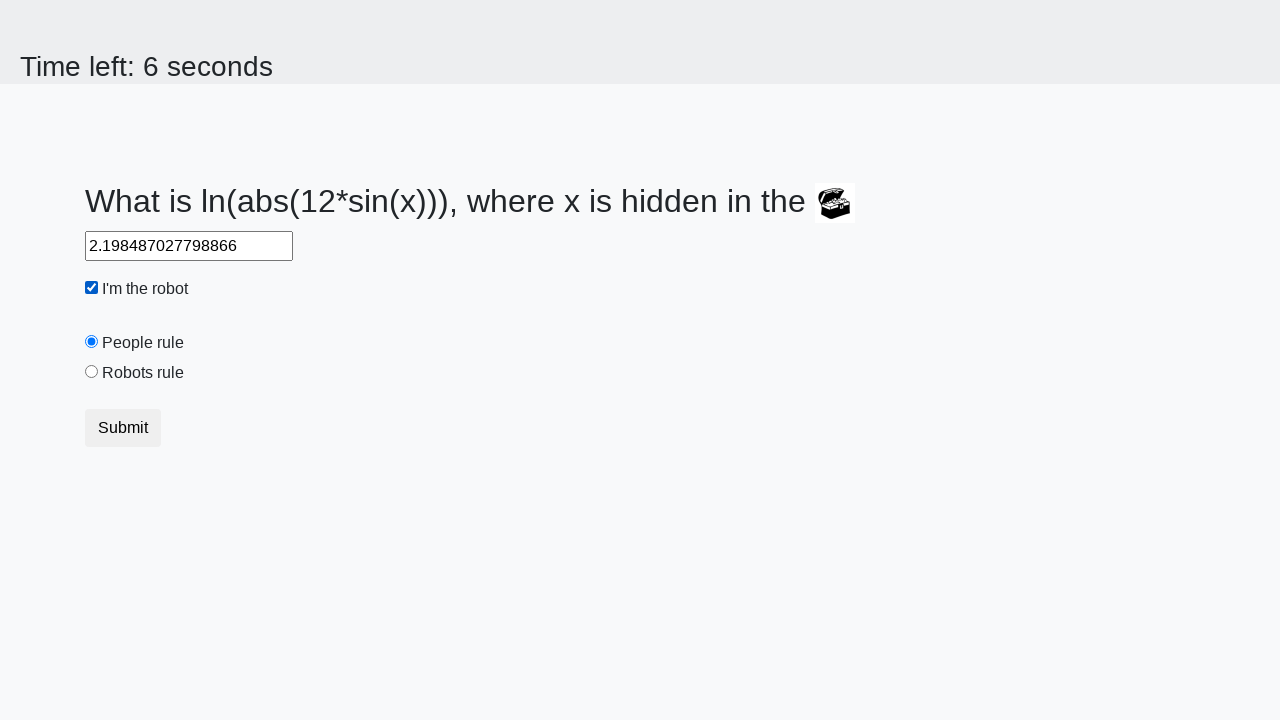

Clicked 'robots rule' radio button at (92, 372) on #robotsRule
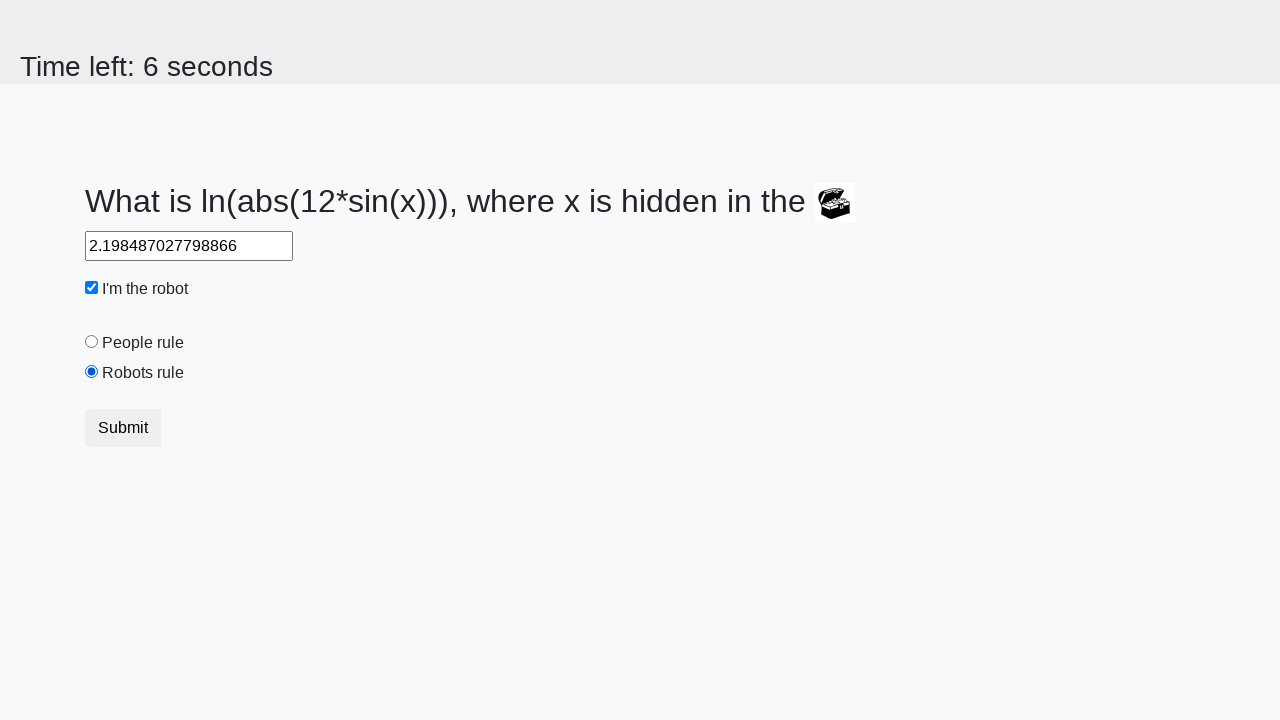

Clicked submit button to submit the form at (123, 428) on button.btn
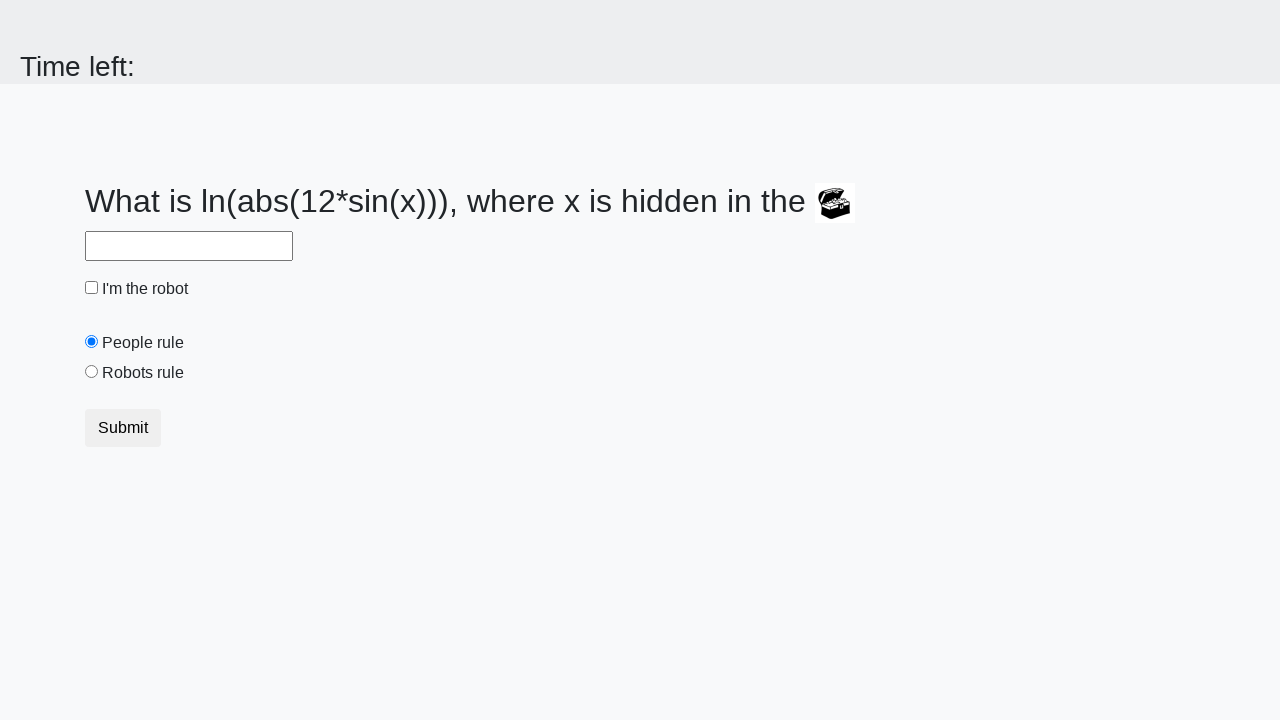

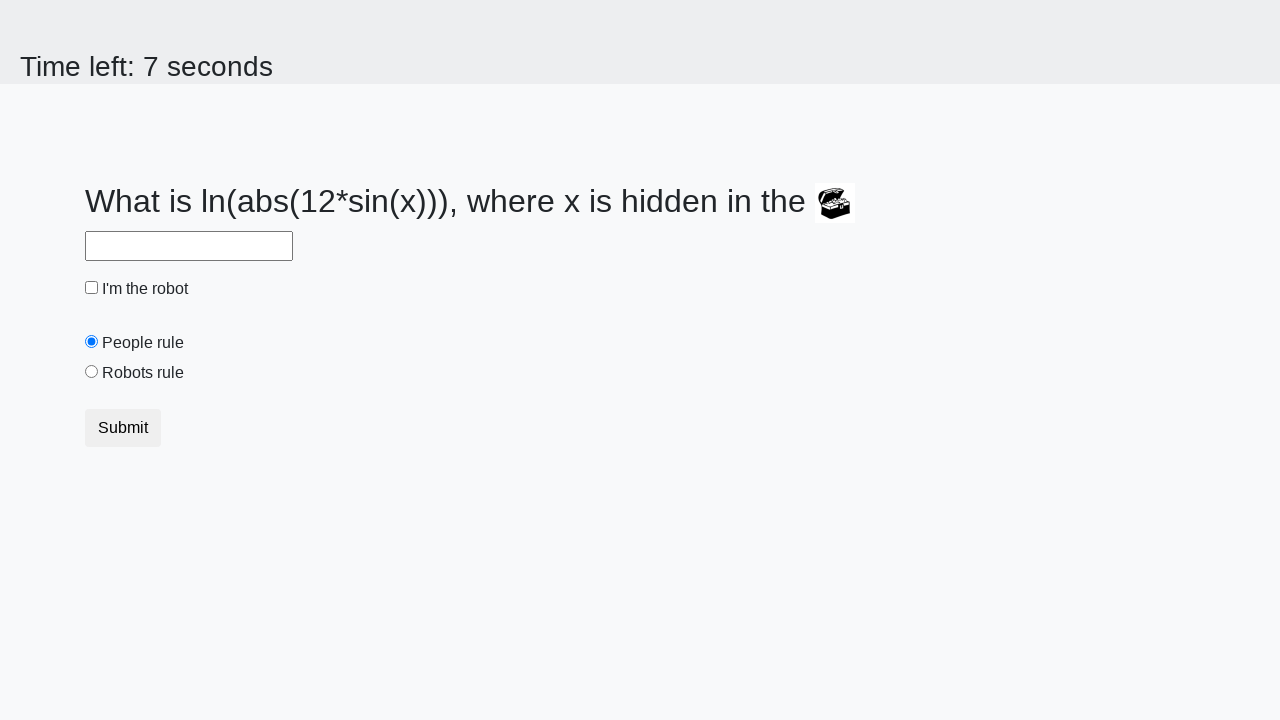